Tests form submission with alert verification by filling in first name, last name, and company name fields, then validating the alert message

Starting URL: http://automationbykrishna.com

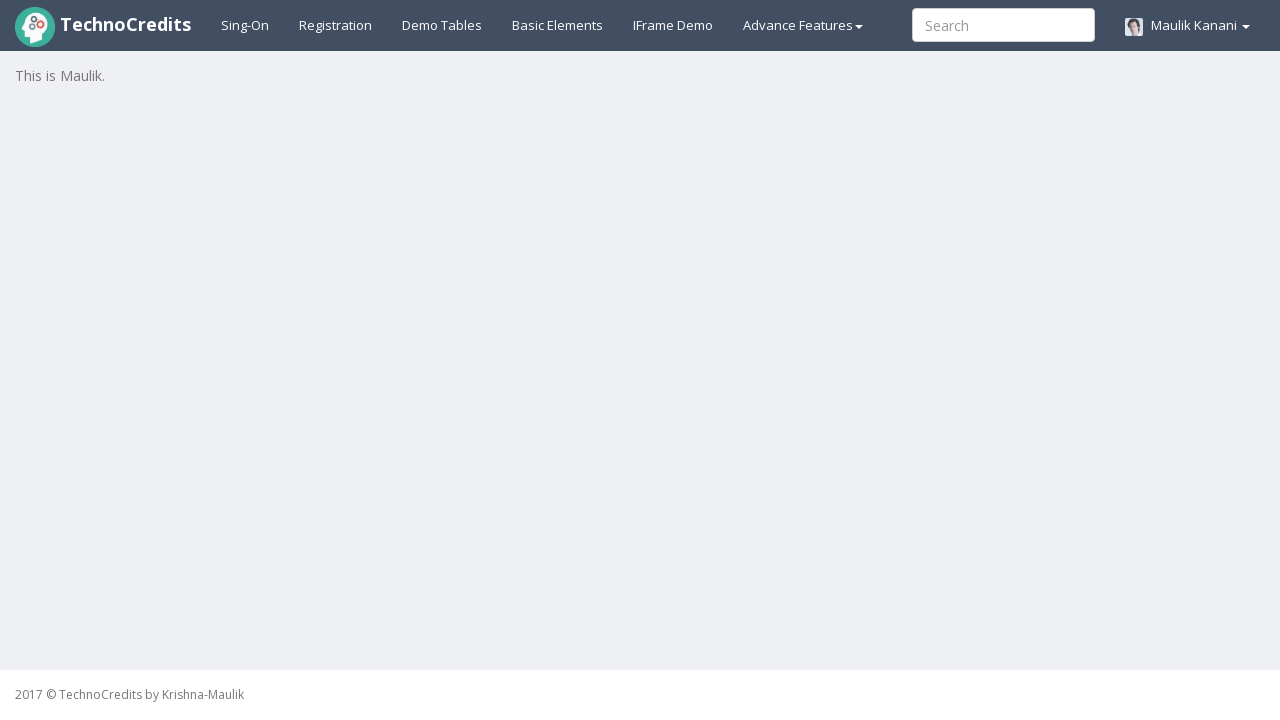

Clicked on basic elements tab at (558, 25) on #basicelements
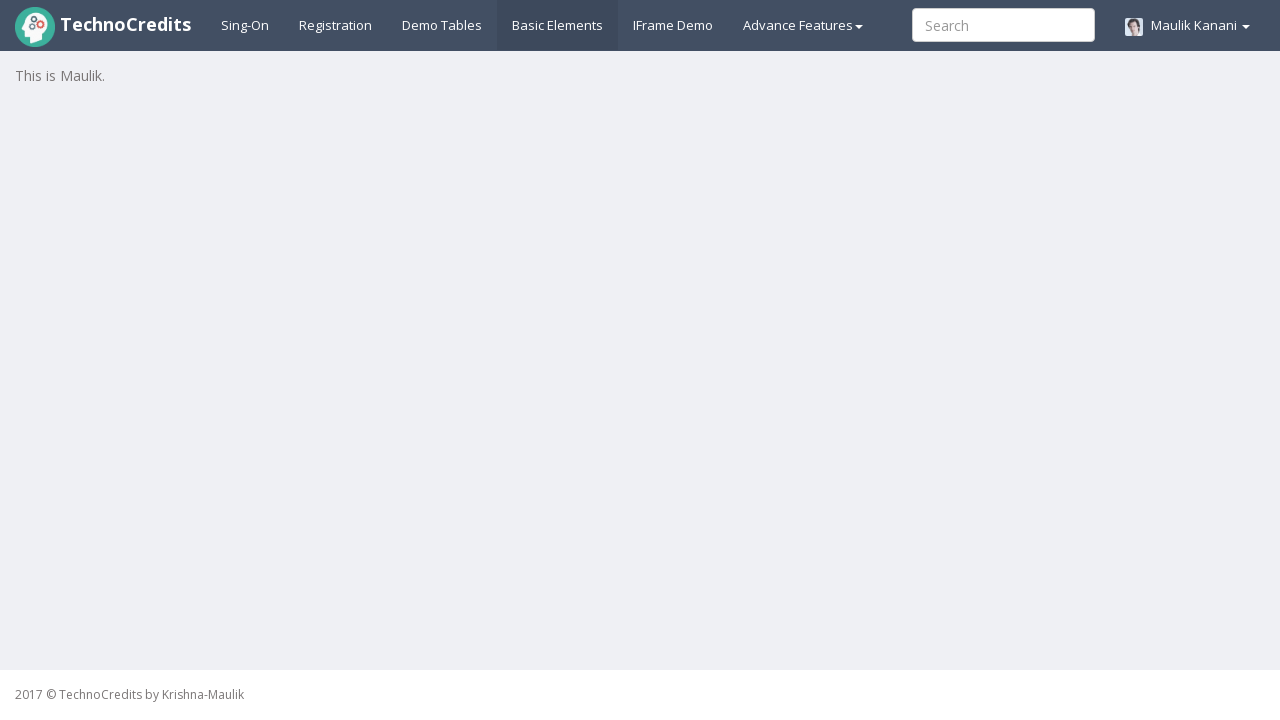

Waited for first name field to be visible
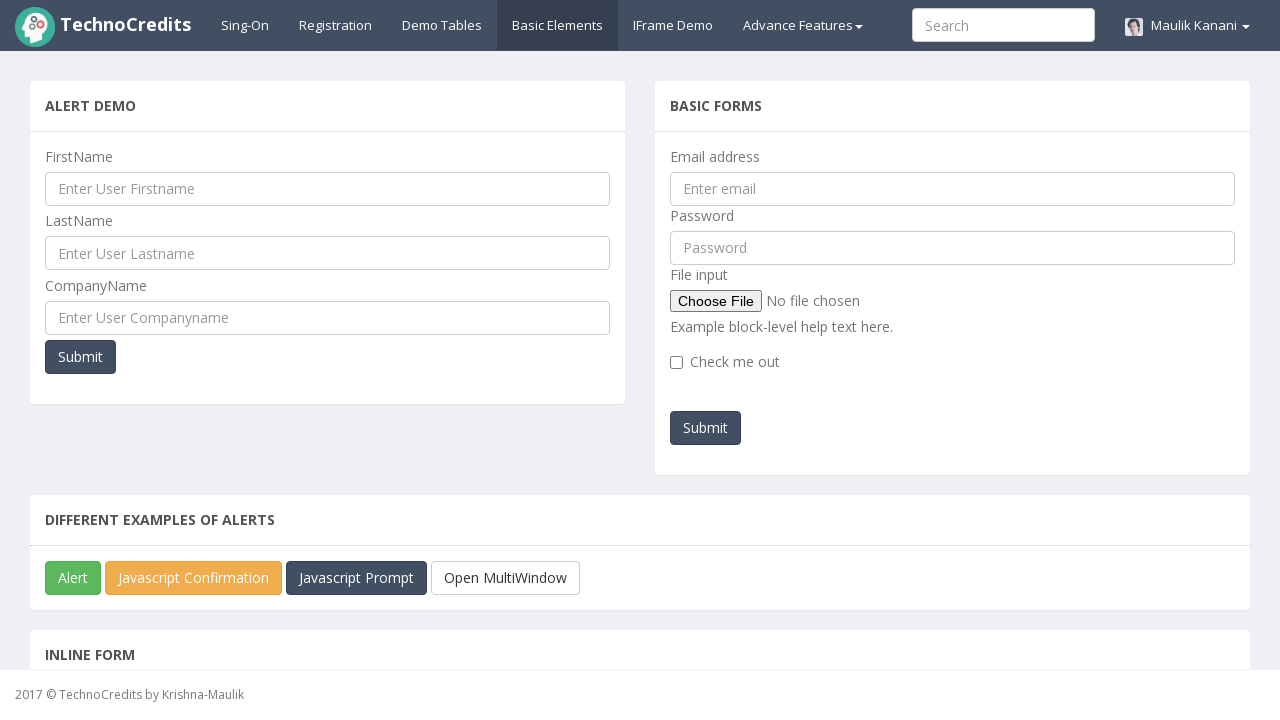

Filled first name field with 'Anjali' on #UserFirstName
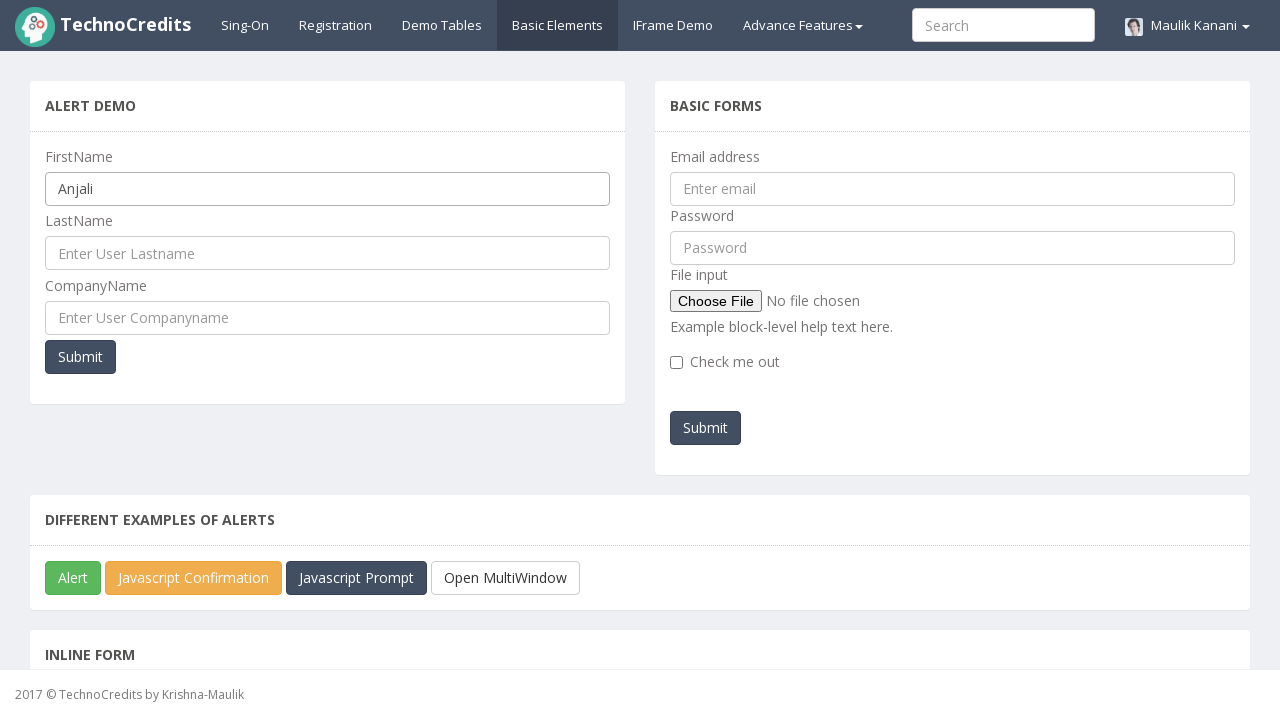

Filled last name field with 'Shukla' on #UserLastName
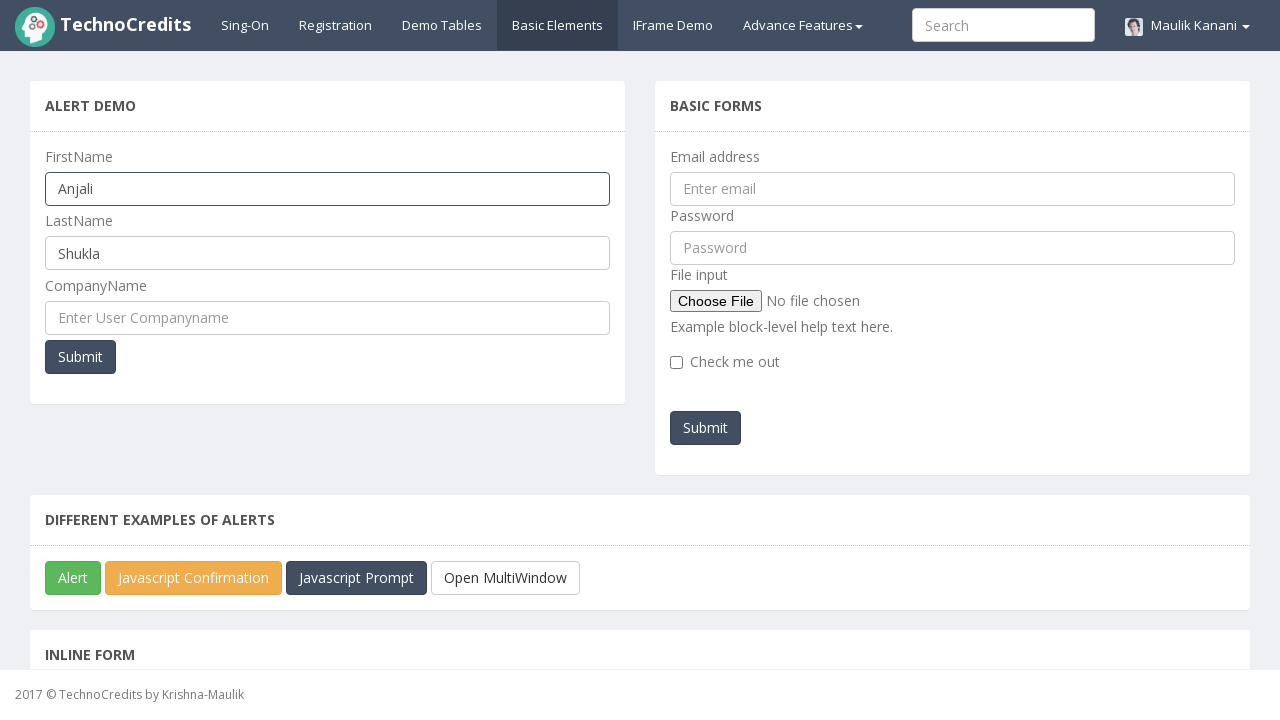

Filled company name field with 'AQM Techno' on #UserCompanyName
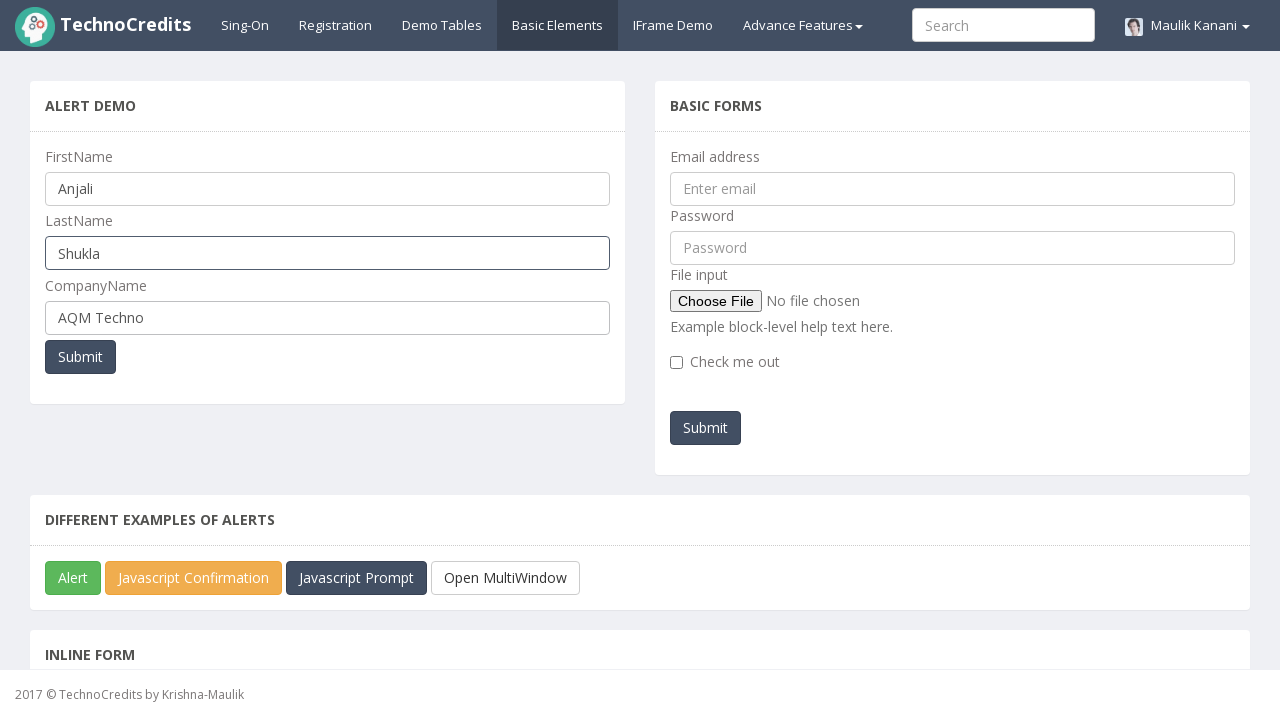

Clicked submit button to submit form at (80, 357) on button[type='submit']
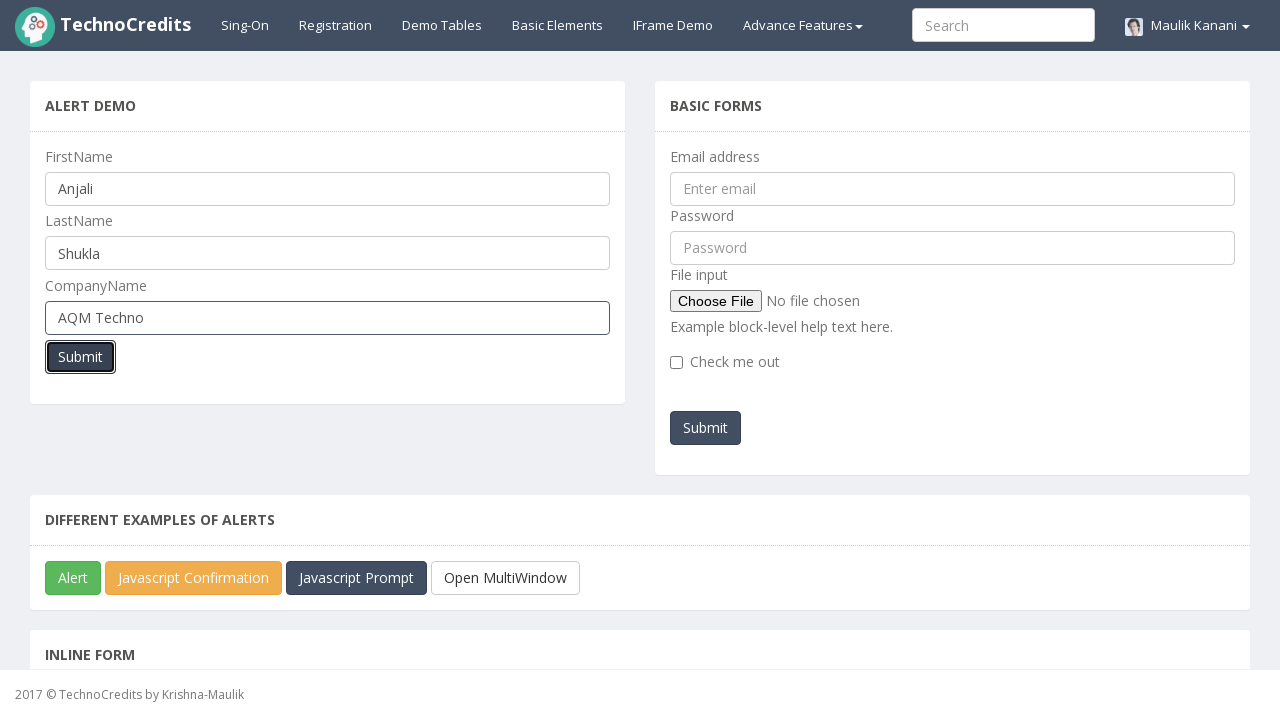

Alert dialog accepted and form submission verified
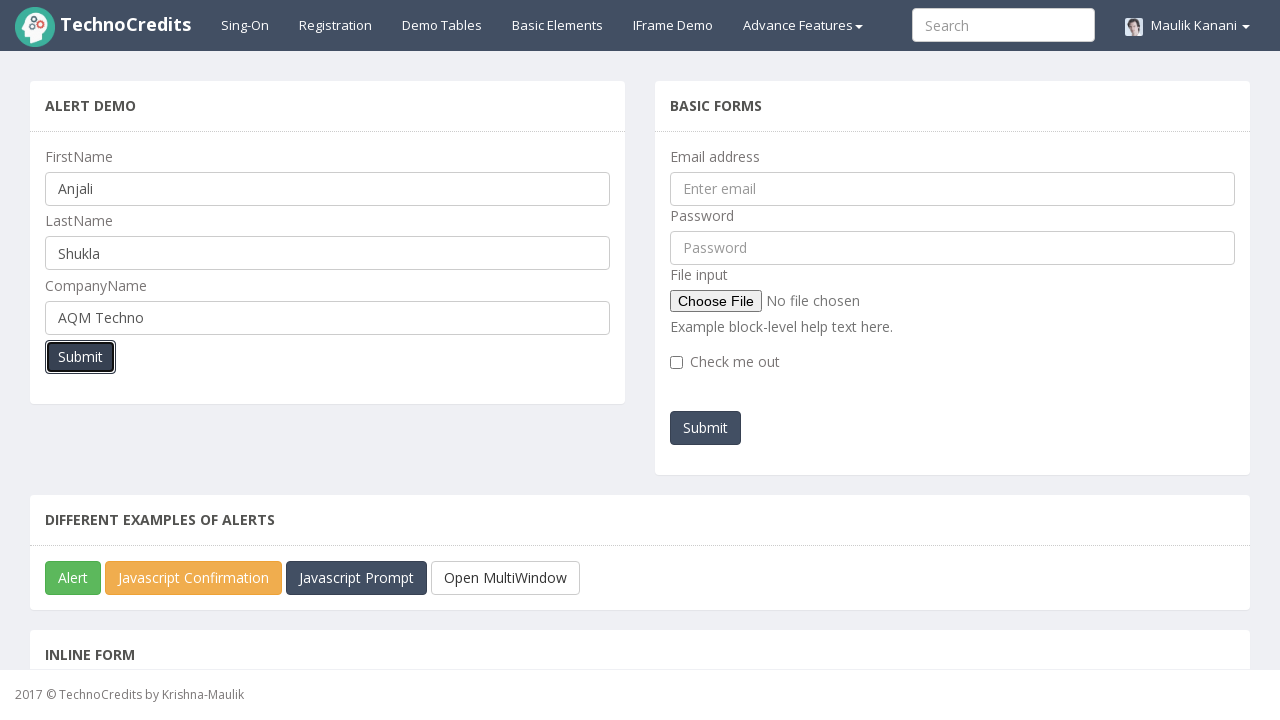

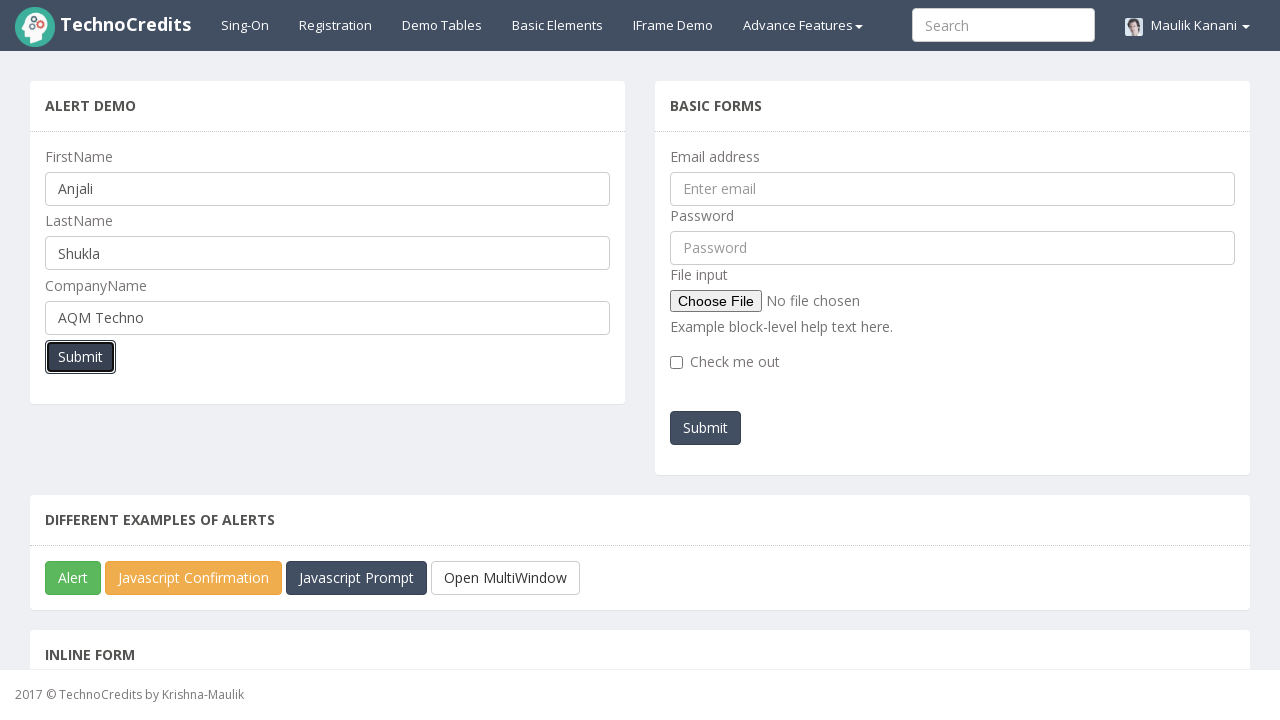